Tests subtraction operation on the scientific calculator by entering 234823 - (-23094823) and verifying the result

Starting URL: https://www.calculator.net

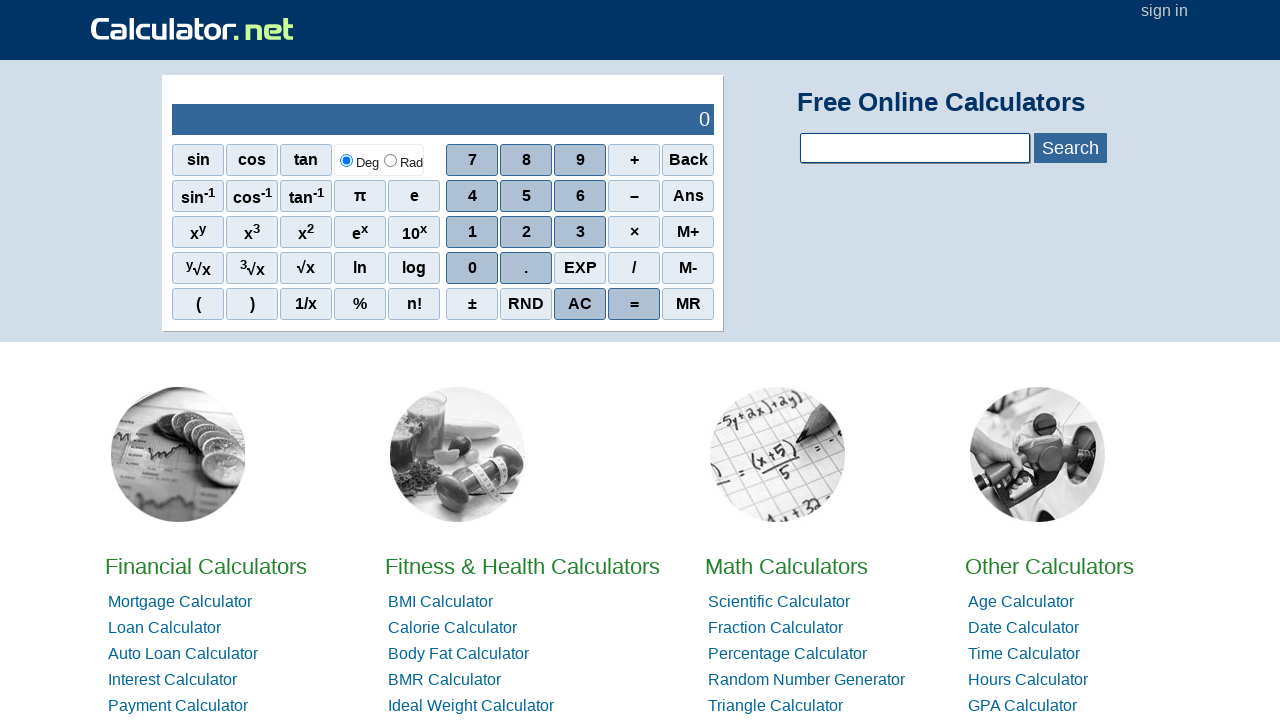

Clicked digit 2 at (526, 232) on xpath=//*[@id='sciout']/tbody/tr[2]/td[2]/div/div[3]/span[2]
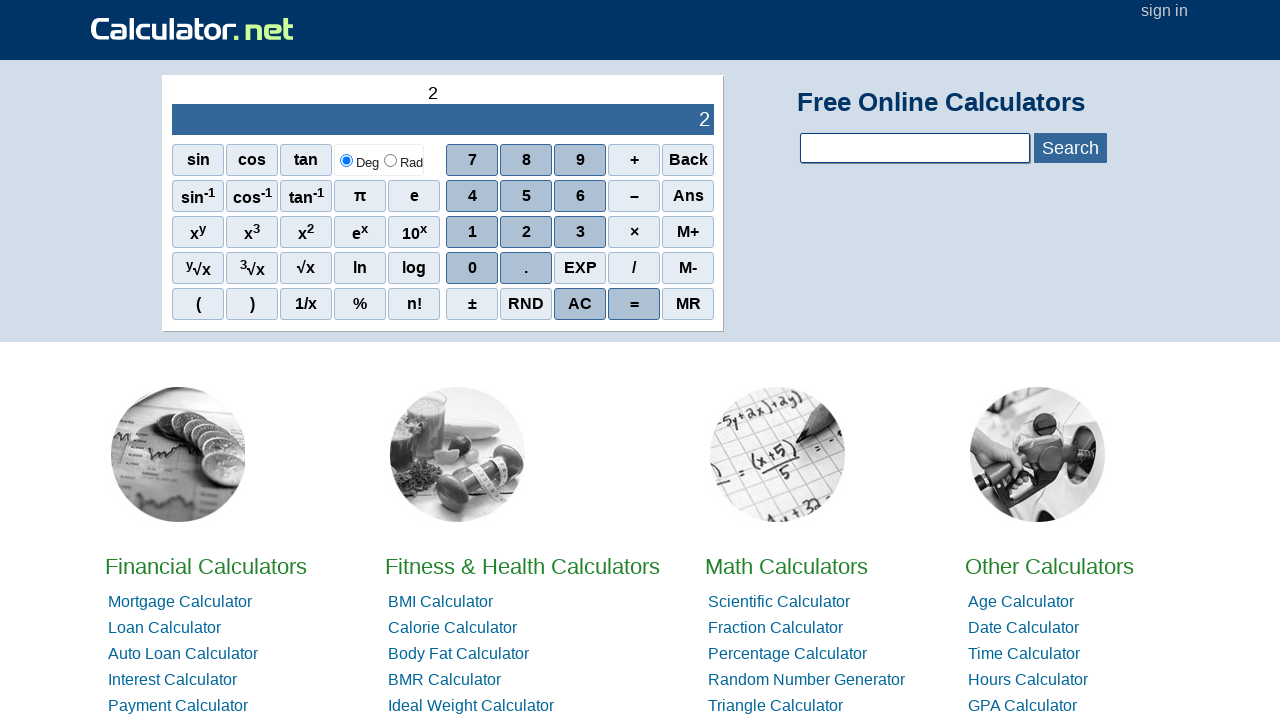

Clicked digit 3 at (580, 232) on xpath=//*[@id='sciout']/tbody/tr[2]/td[2]/div/div[3]/span[3]
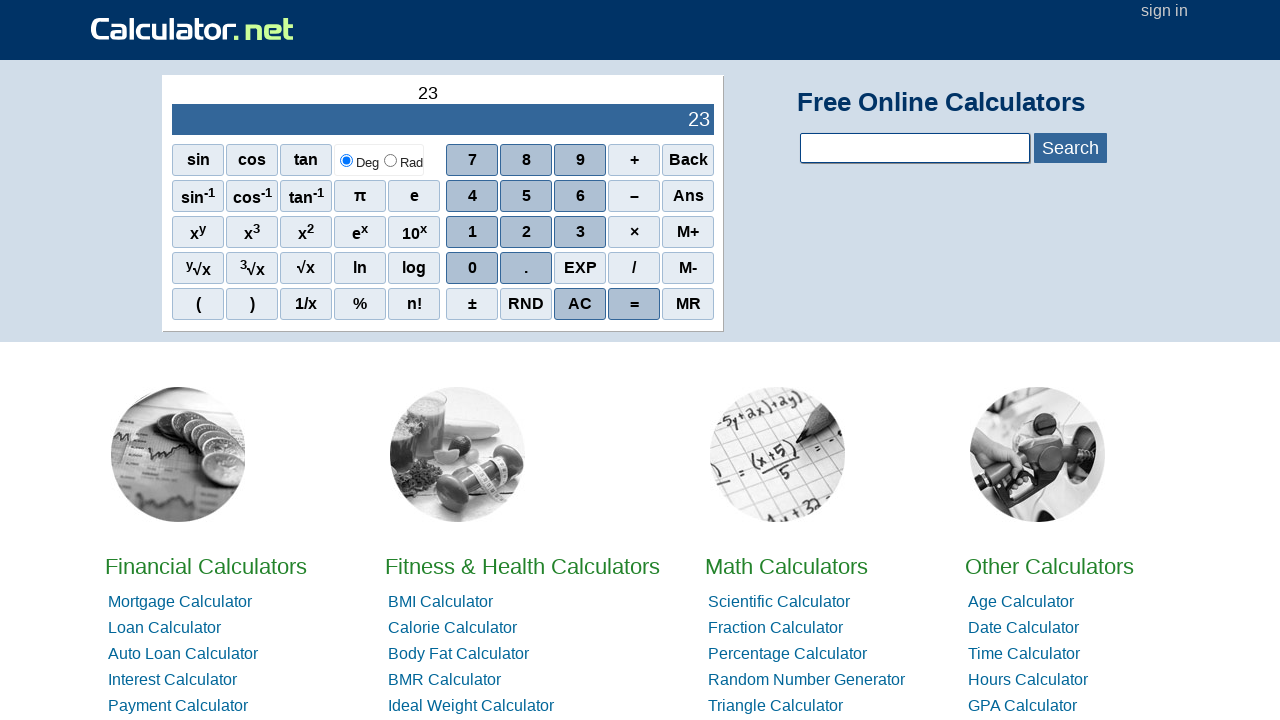

Clicked digit 4 at (472, 196) on xpath=//*[@id='sciout']/tbody/tr[2]/td[2]/div/div[2]/span[1]
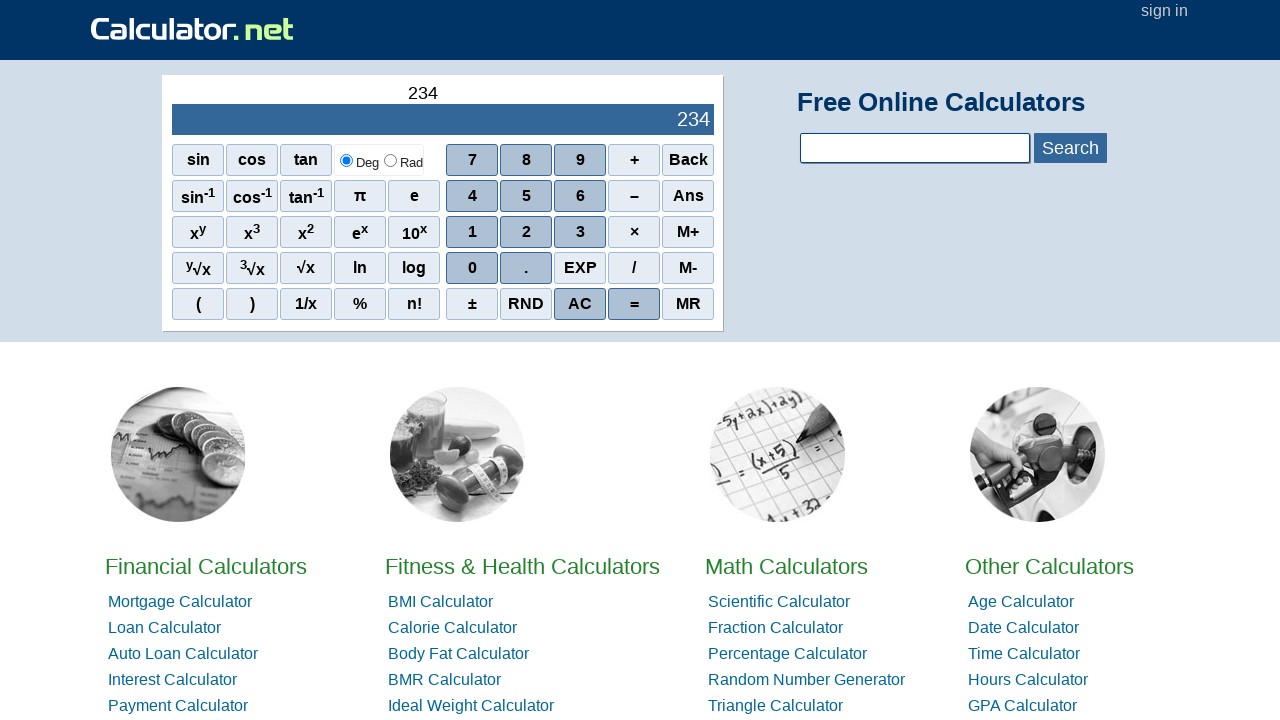

Clicked digit 8 at (526, 160) on xpath=//*[@id='sciout']/tbody/tr[2]/td[2]/div/div[1]/span[2]
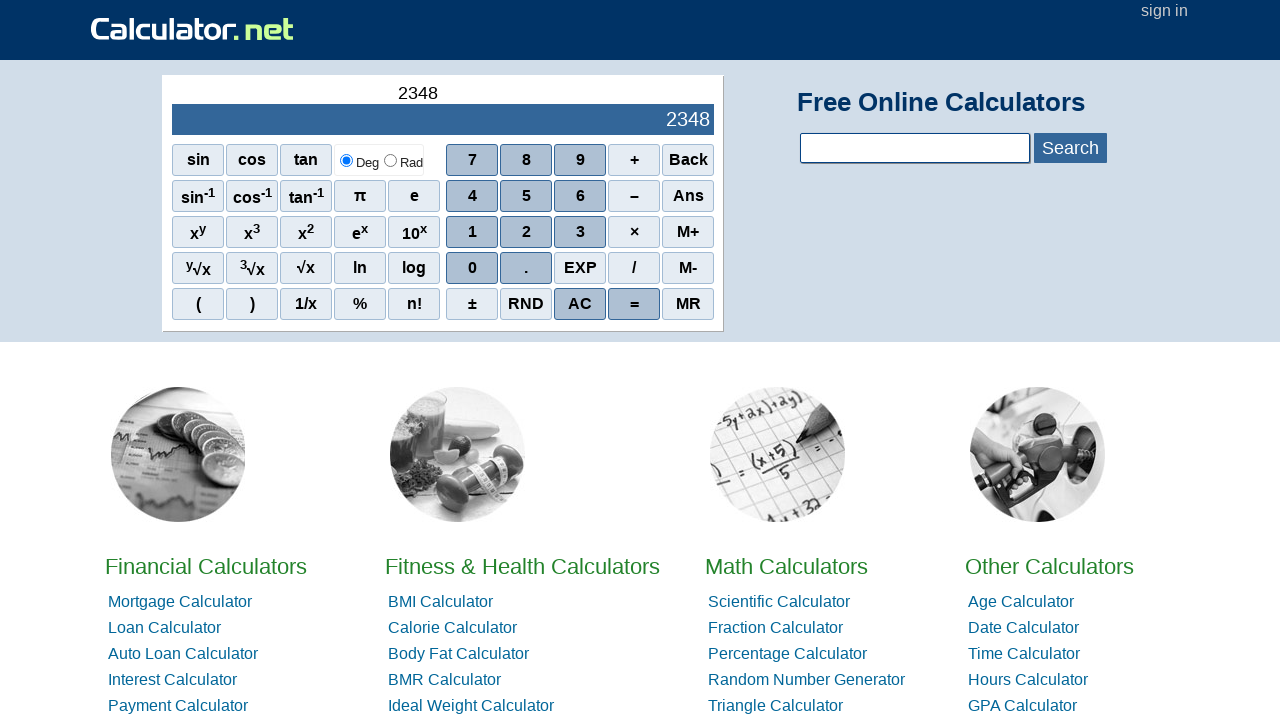

Clicked digit 2 at (526, 232) on xpath=//*[@id='sciout']/tbody/tr[2]/td[2]/div/div[3]/span[2]
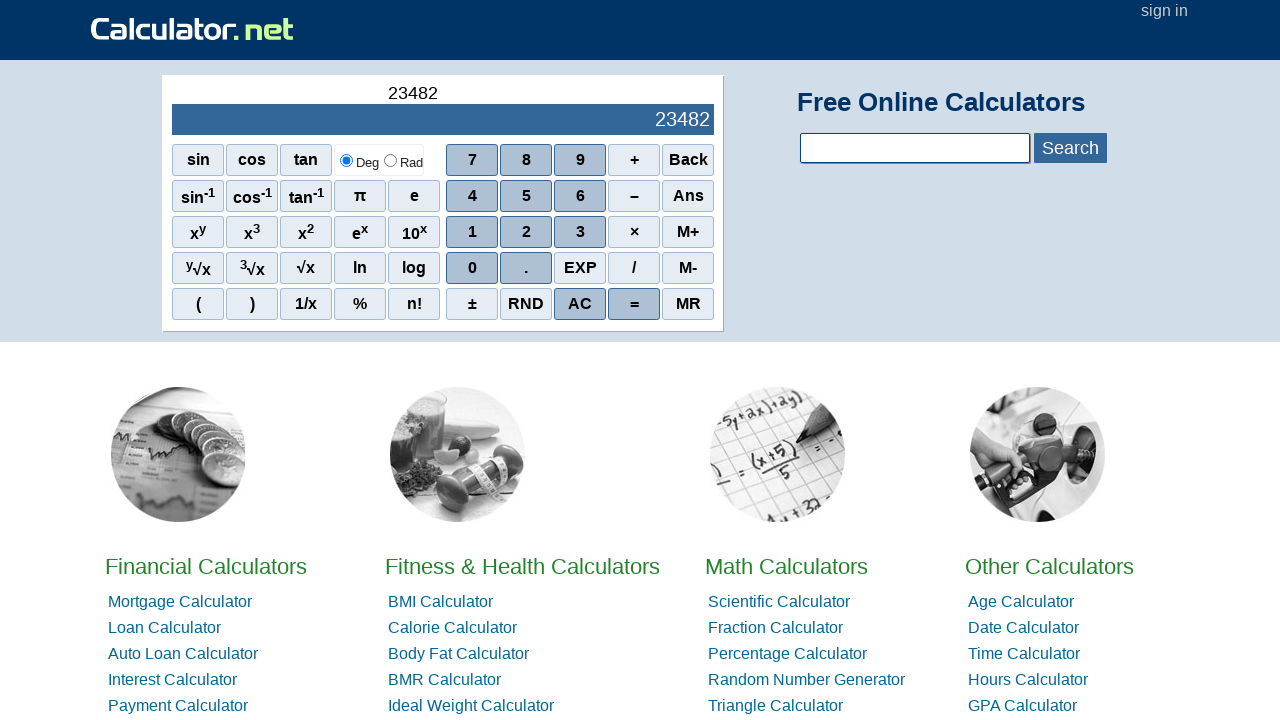

Clicked digit 3 at (580, 232) on xpath=//*[@id='sciout']/tbody/tr[2]/td[2]/div/div[3]/span[3]
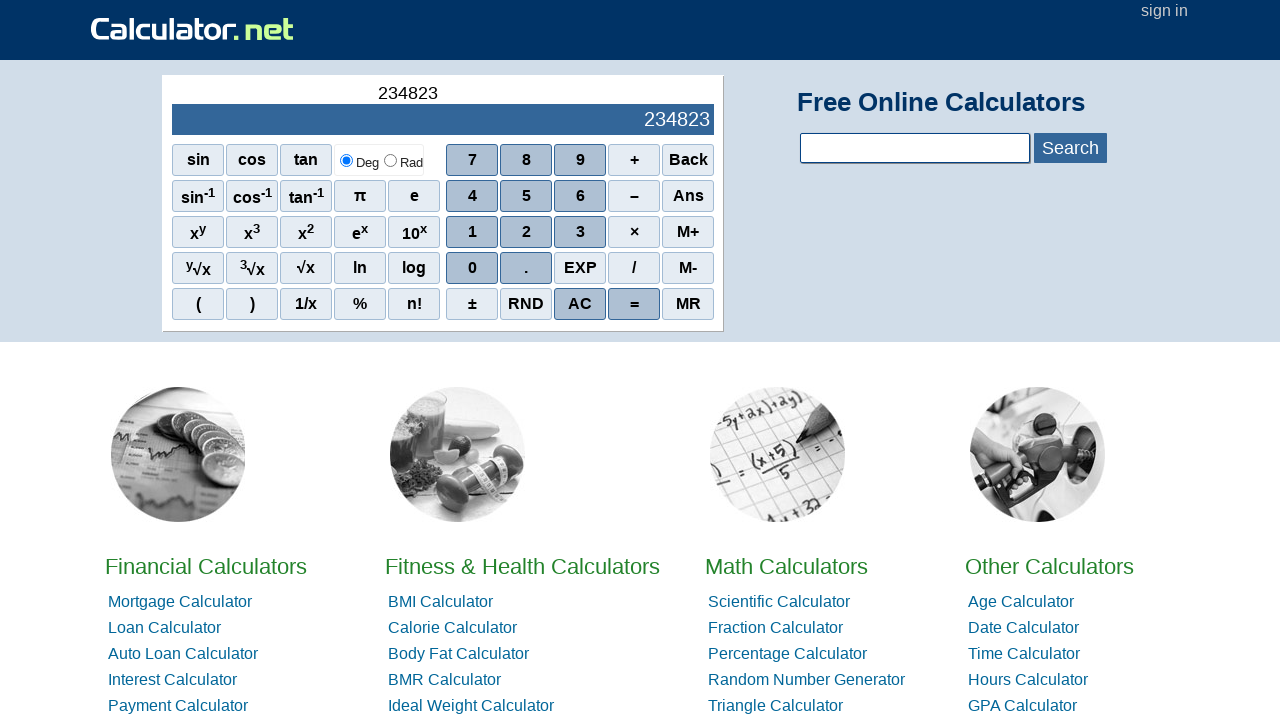

Clicked minus operator at (634, 196) on xpath=//*[@id='sciout']/tbody/tr[2]/td[2]/div/div[2]/span[4]
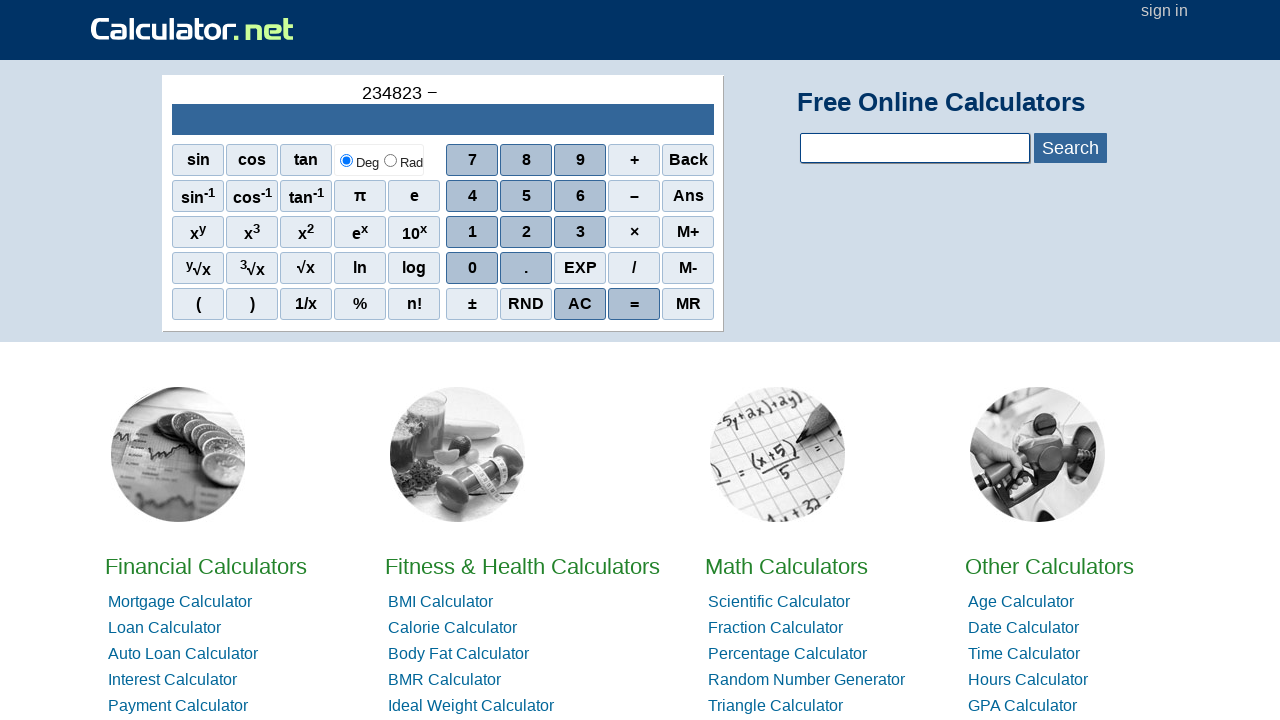

Clicked minus operator for negative operand at (634, 196) on xpath=//*[@id='sciout']/tbody/tr[2]/td[2]/div/div[2]/span[4]
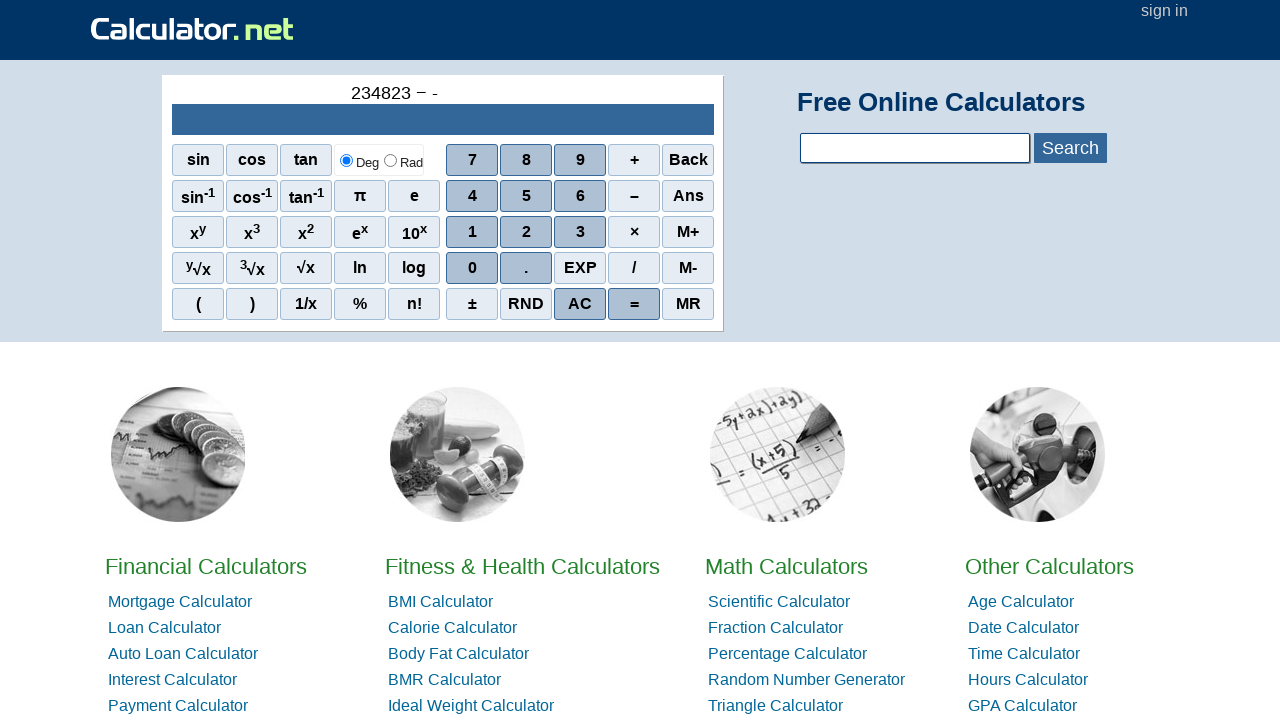

Clicked digit 2 at (526, 232) on xpath=//*[@id='sciout']/tbody/tr[2]/td[2]/div/div[3]/span[2]
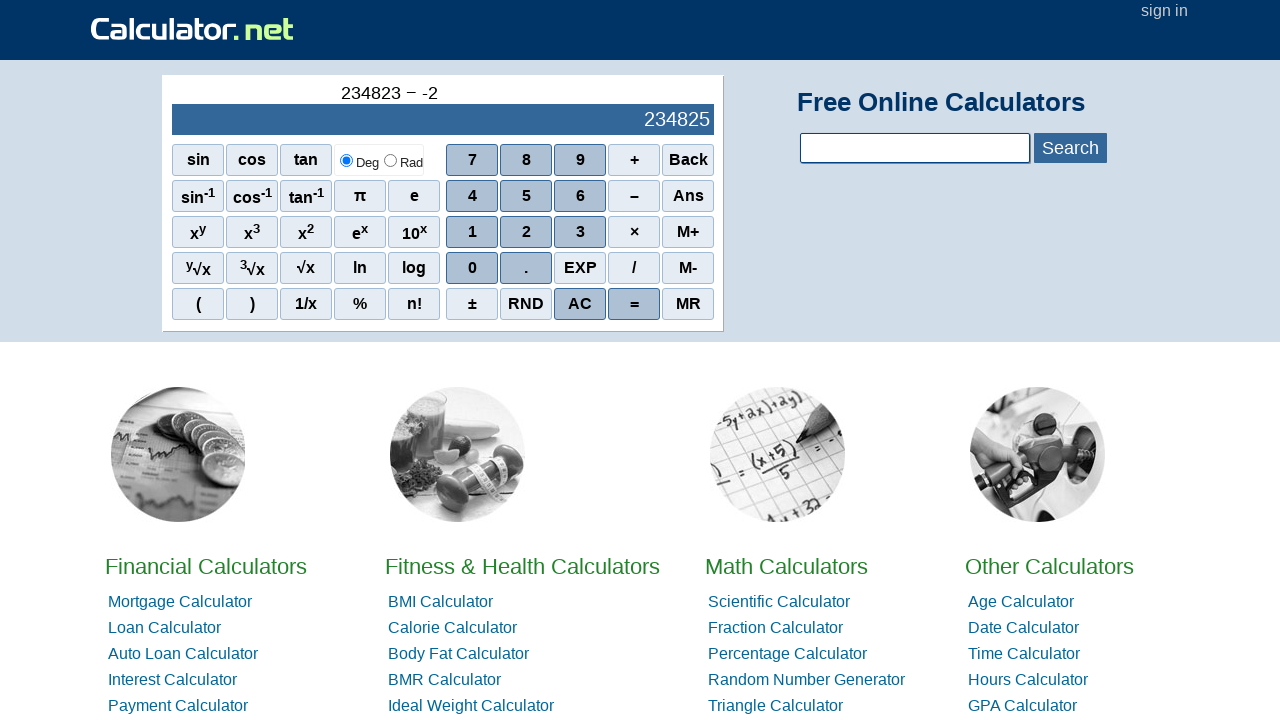

Clicked digit 3 at (580, 232) on xpath=//*[@id='sciout']/tbody/tr[2]/td[2]/div/div[3]/span[3]
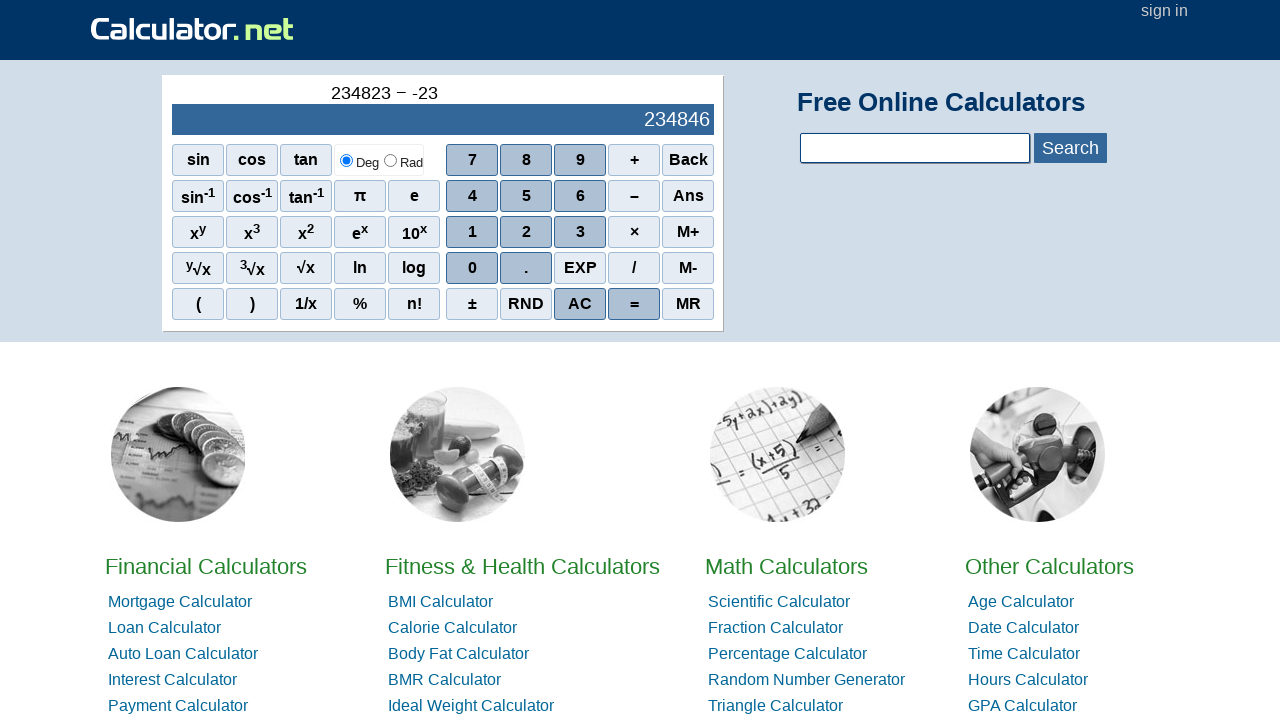

Clicked digit 0 at (472, 268) on xpath=//*[@id='sciout']/tbody/tr[2]/td[2]/div/div[4]/span[1]
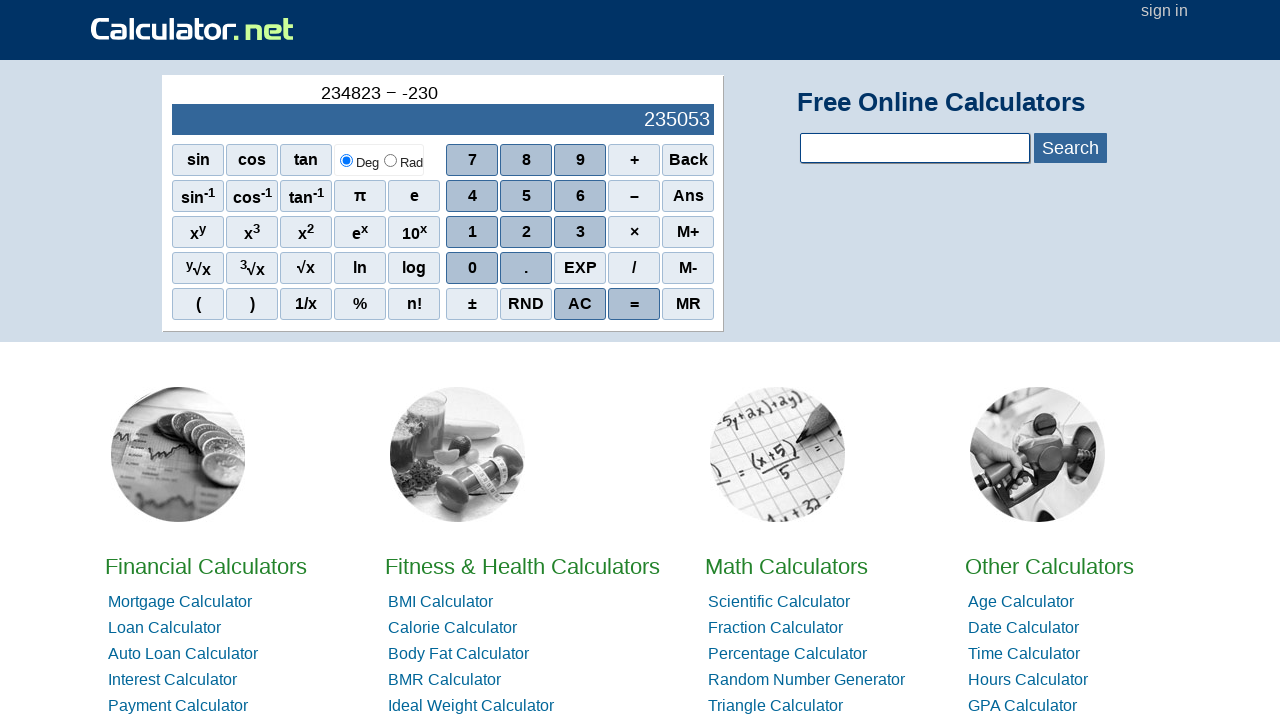

Clicked digit 9 at (580, 160) on xpath=//*[@id='sciout']/tbody/tr[2]/td[2]/div/div[1]/span[3]
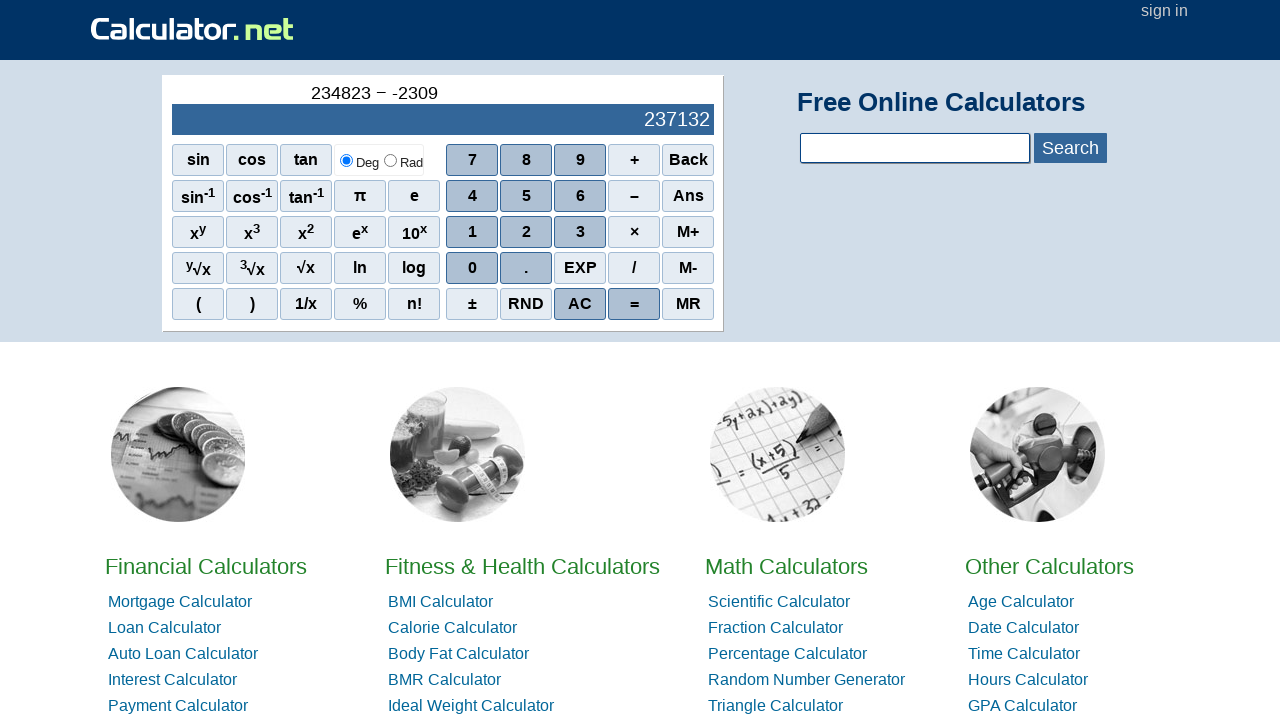

Clicked digit 4 at (472, 196) on xpath=//*[@id='sciout']/tbody/tr[2]/td[2]/div/div[2]/span[1]
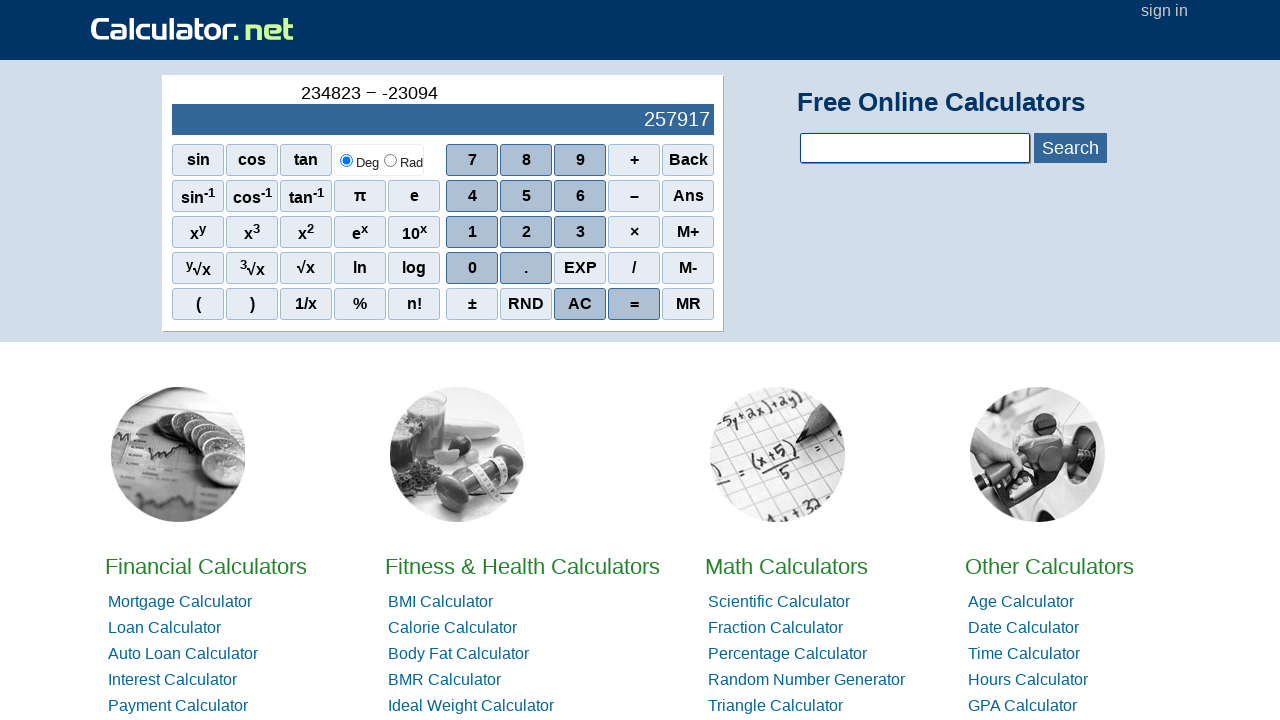

Clicked digit 8 at (526, 160) on xpath=//*[@id='sciout']/tbody/tr[2]/td[2]/div/div[1]/span[2]
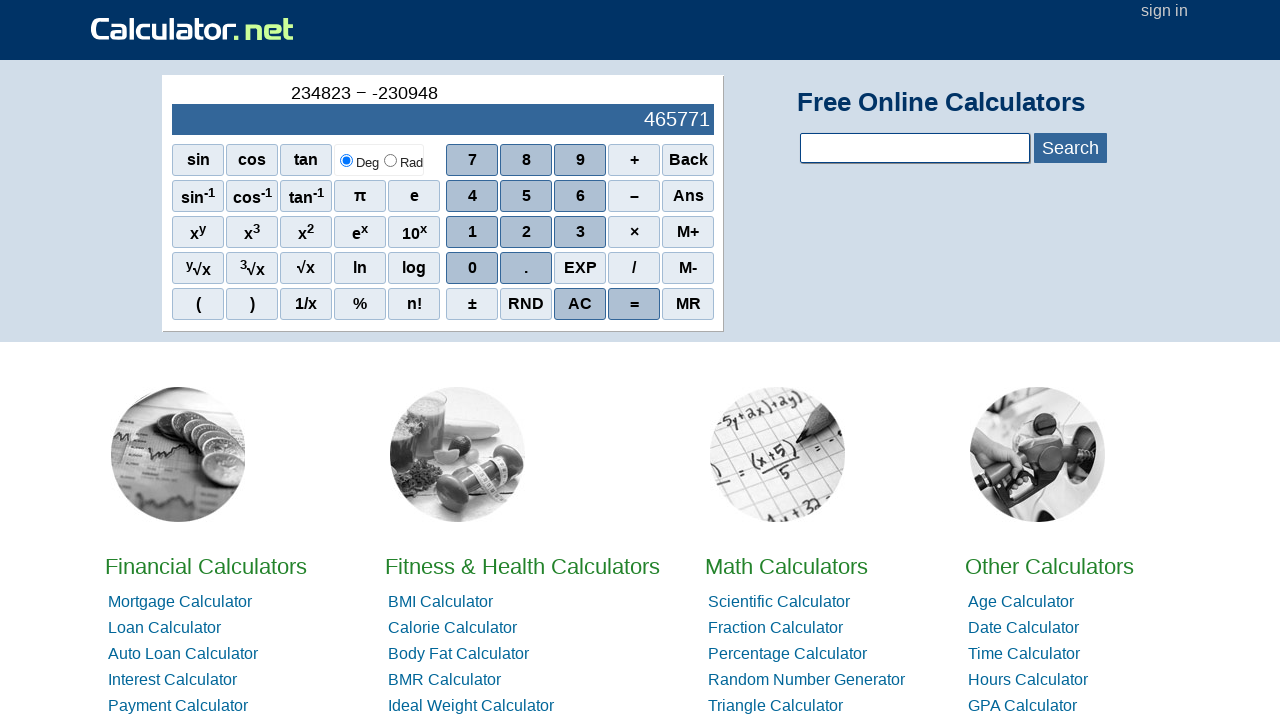

Clicked digit 2 at (526, 232) on xpath=//*[@id='sciout']/tbody/tr[2]/td[2]/div/div[3]/span[2]
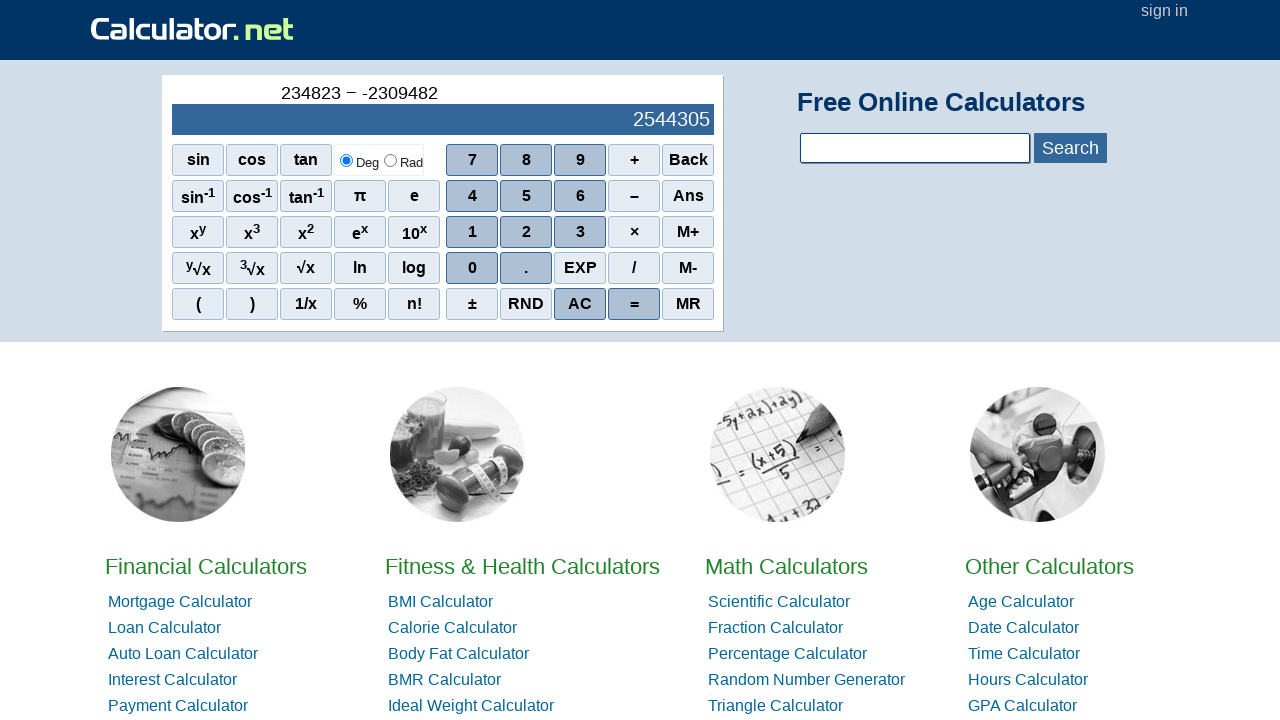

Clicked digit 3 at (580, 232) on xpath=//*[@id='sciout']/tbody/tr[2]/td[2]/div/div[3]/span[3]
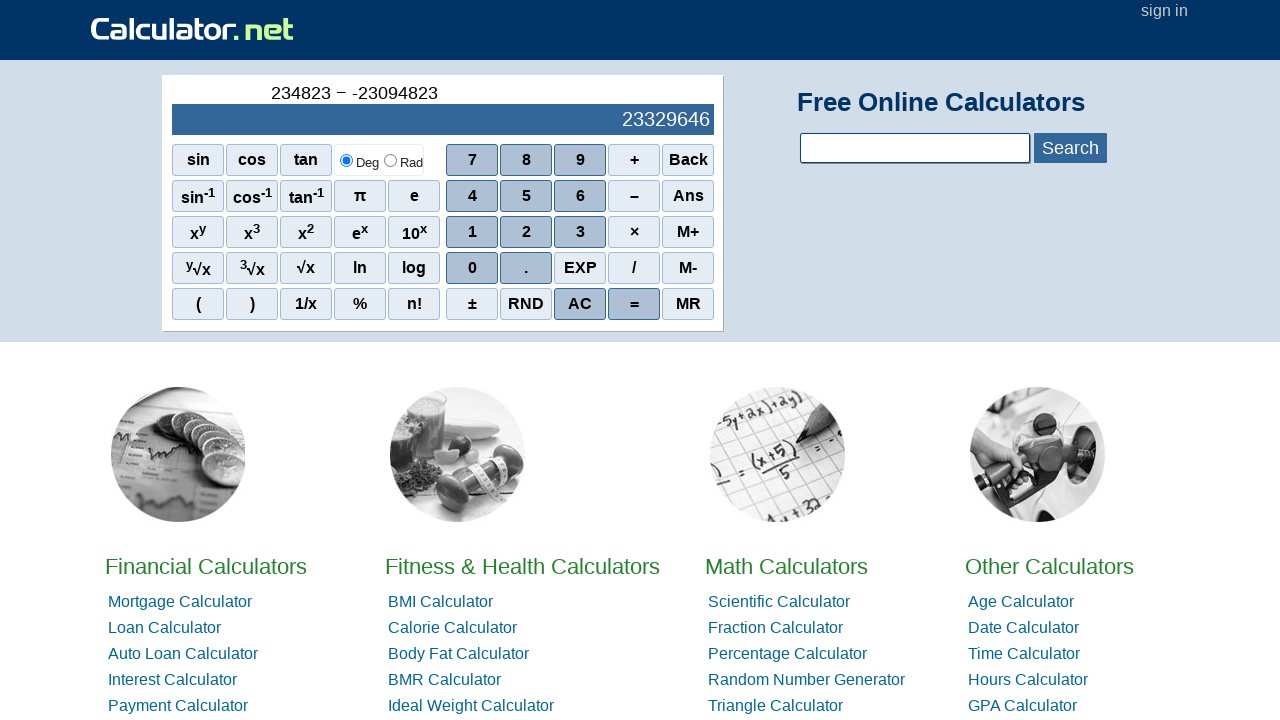

Calculator result displayed - verified subtraction operation 234823 - (-23094823)
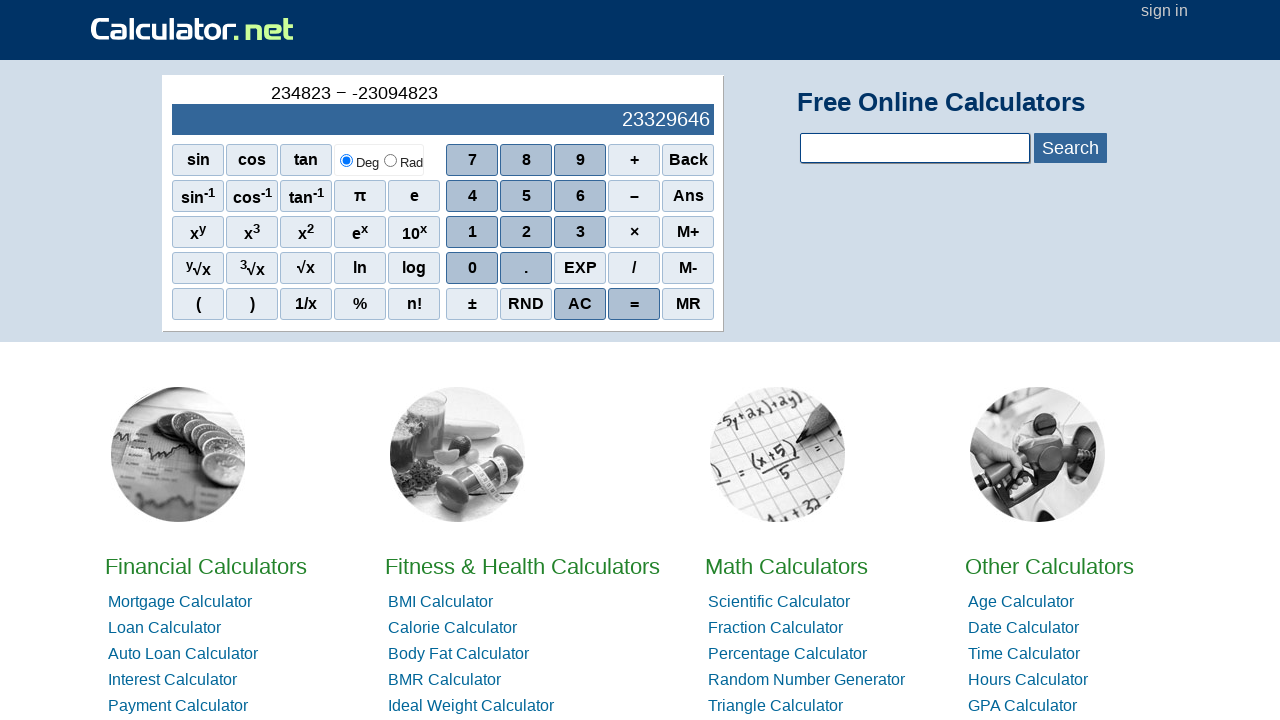

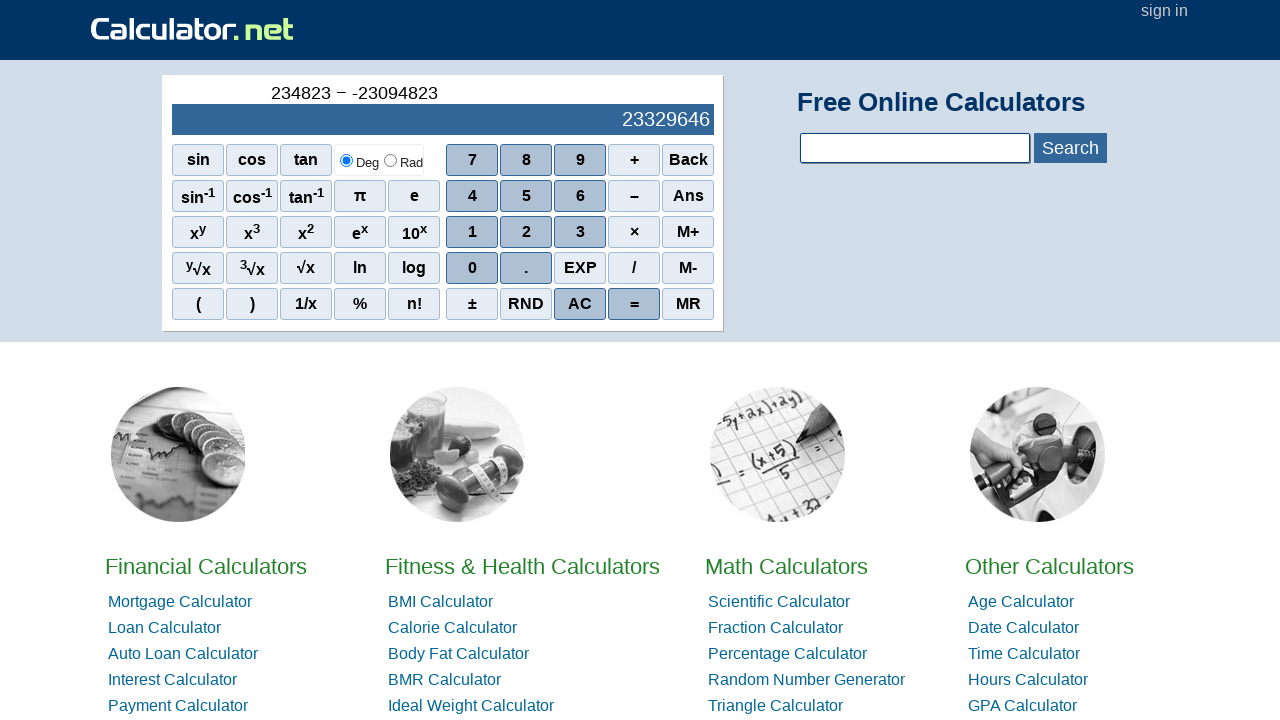